Tests radio button elements by clicking on the "Yes" and "Impressive" radio button options on the DemoQA radio button practice page.

Starting URL: https://demoqa.com/radio-button

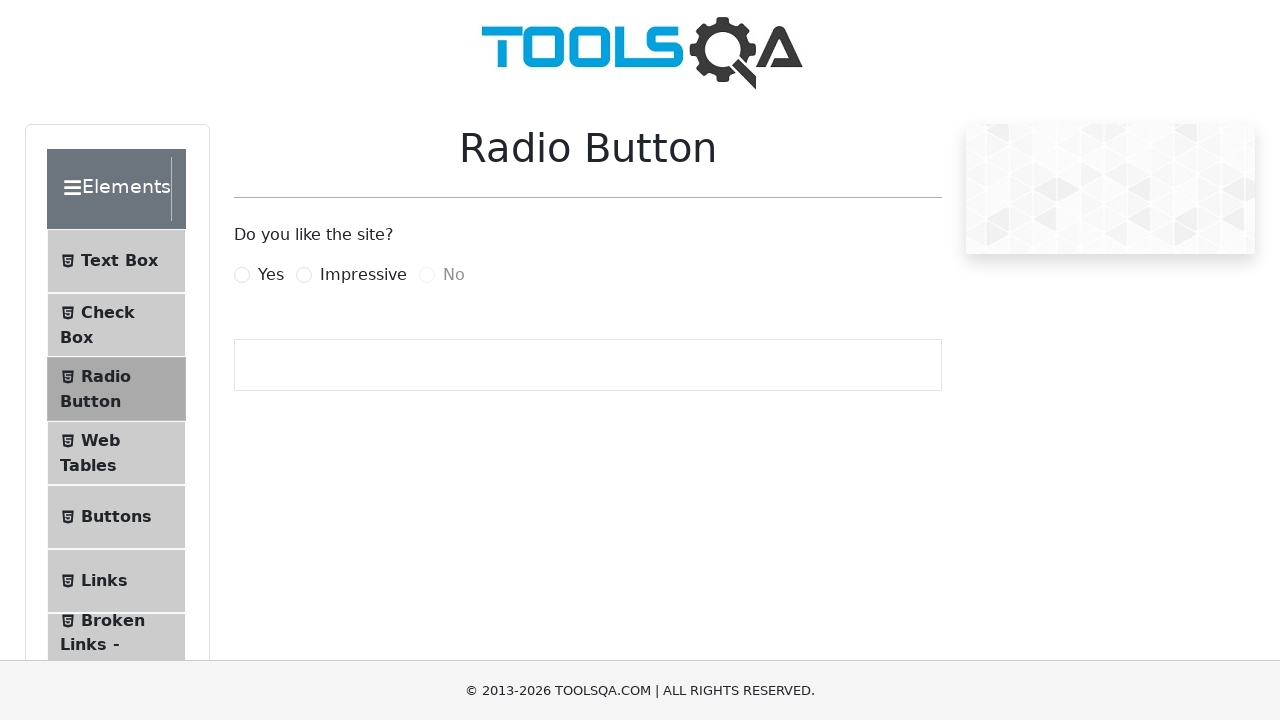

Clicked on 'Yes' radio button at (271, 275) on xpath=//label[@for="yesRadio"]
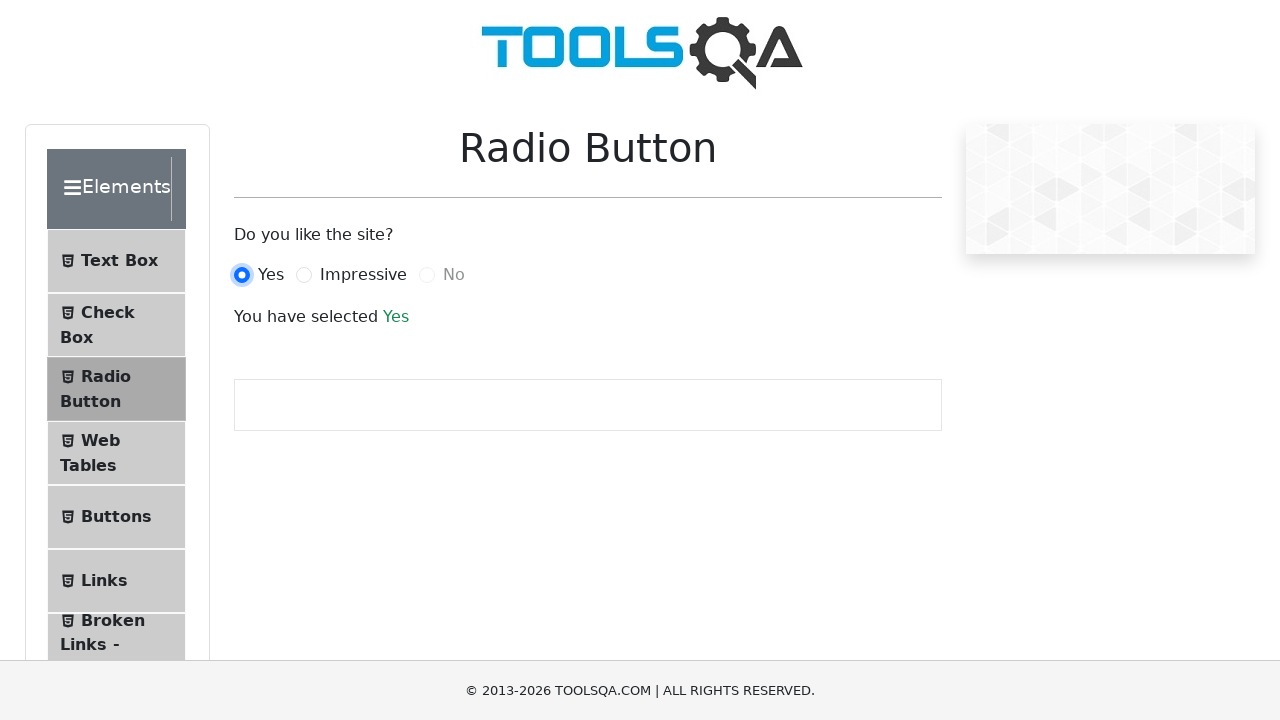

Clicked on 'Impressive' radio button at (363, 275) on xpath=//label[@for="impressiveRadio"]
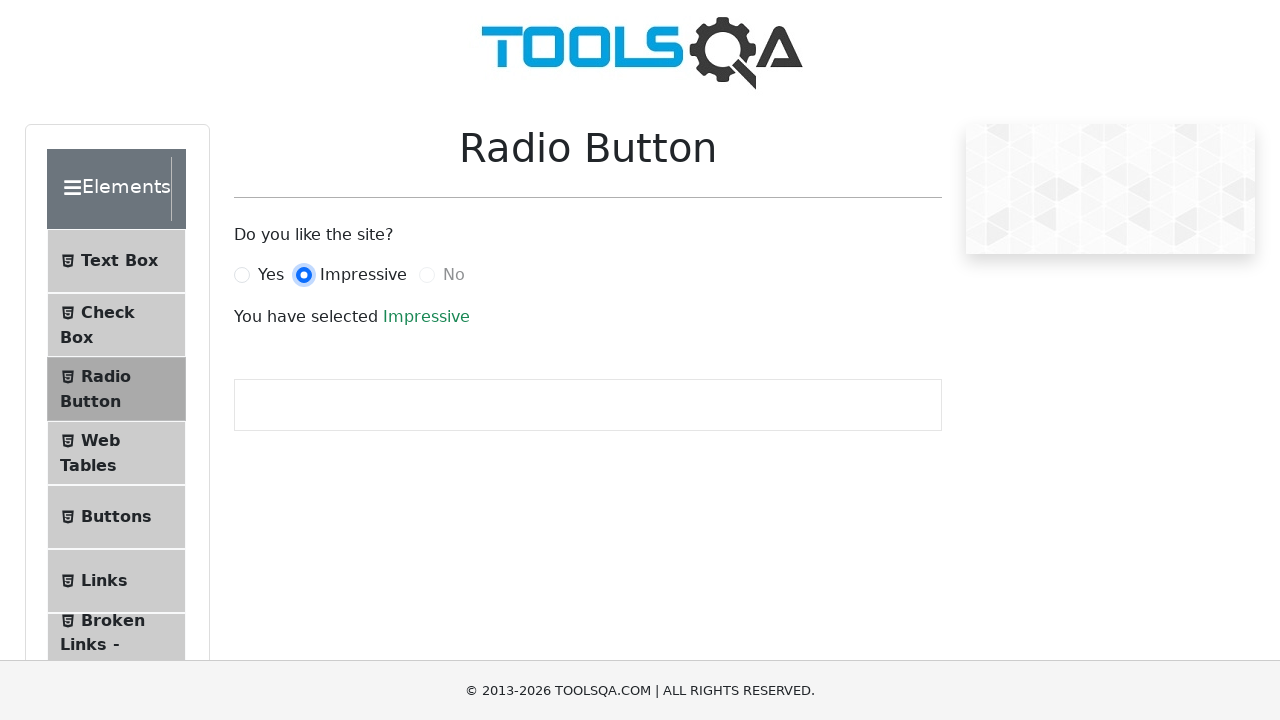

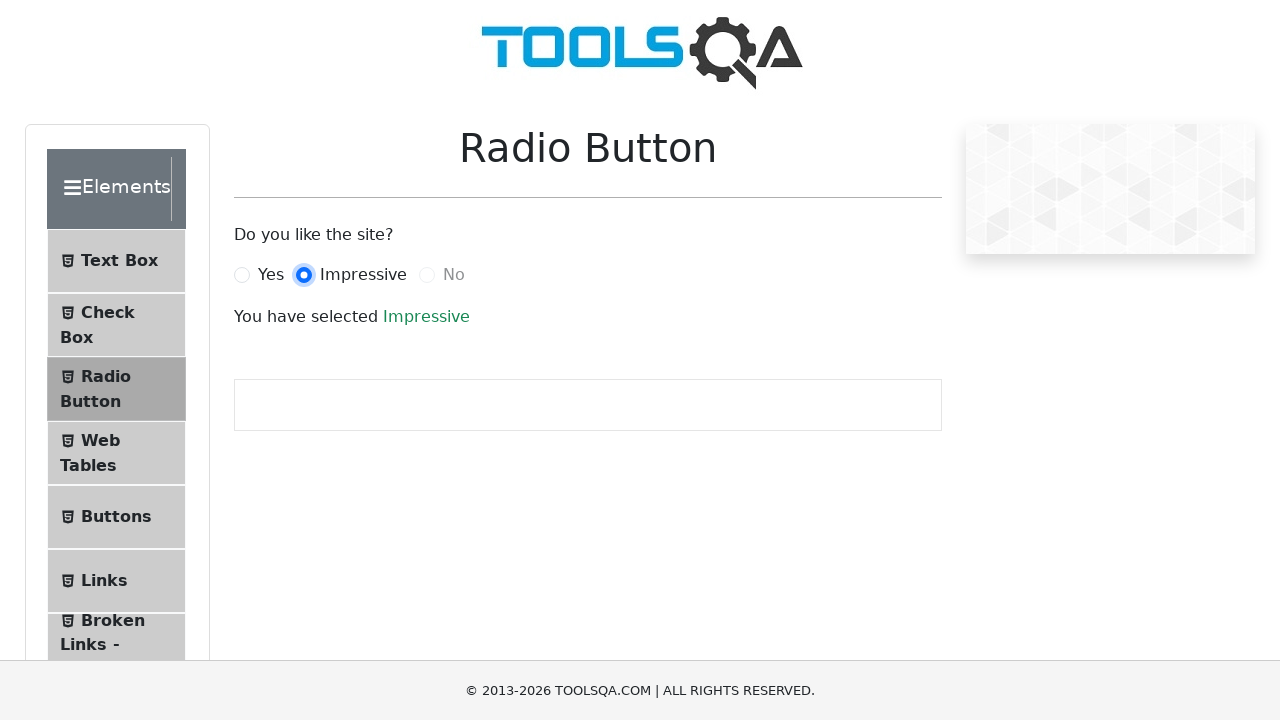